Navigates to the main page, clicks on the floating menu link, and verifies that the header and overview text are displayed

Starting URL: https://the-internet.herokuapp.com/

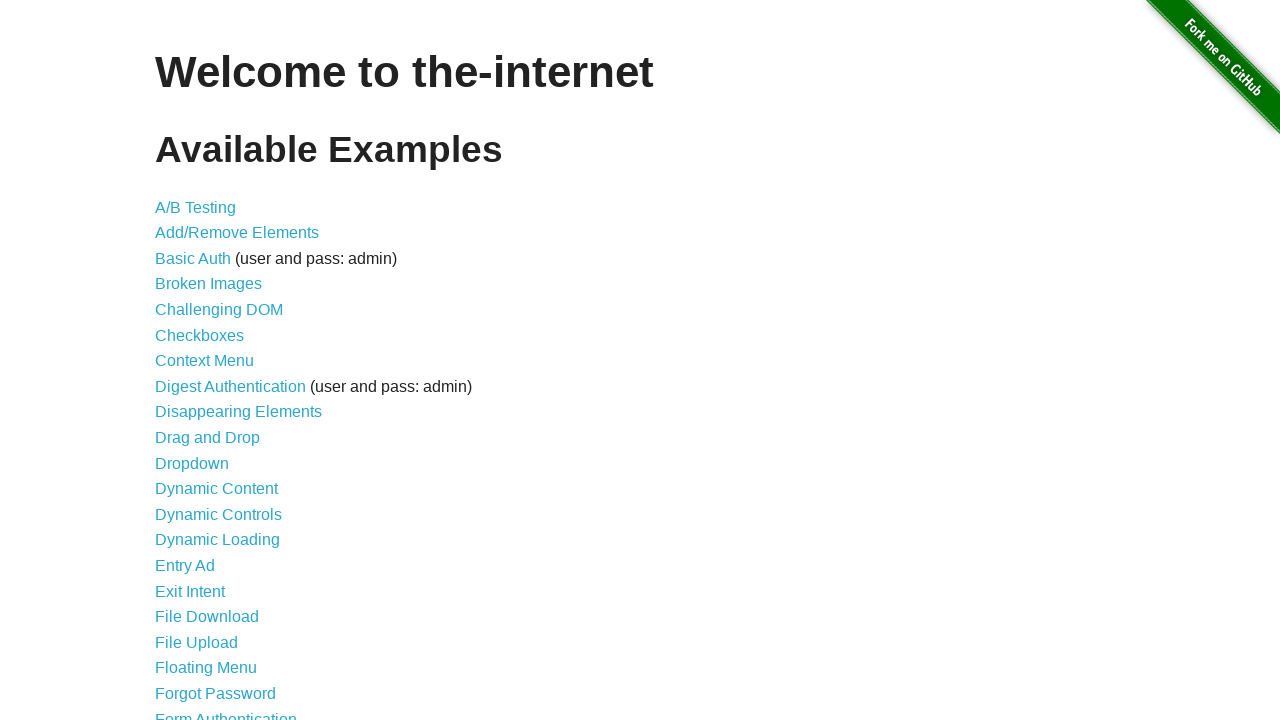

Clicked on the floating menu link at (206, 668) on a[href='/floating_menu']
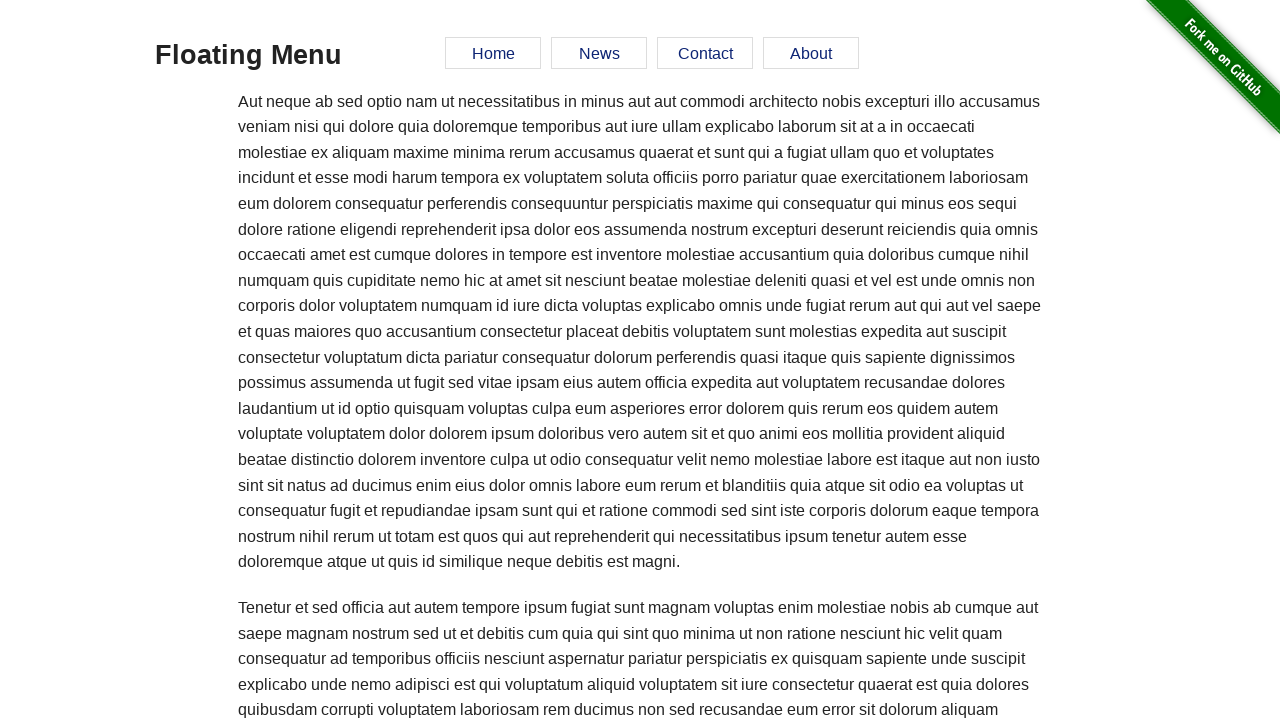

Header element loaded and is visible
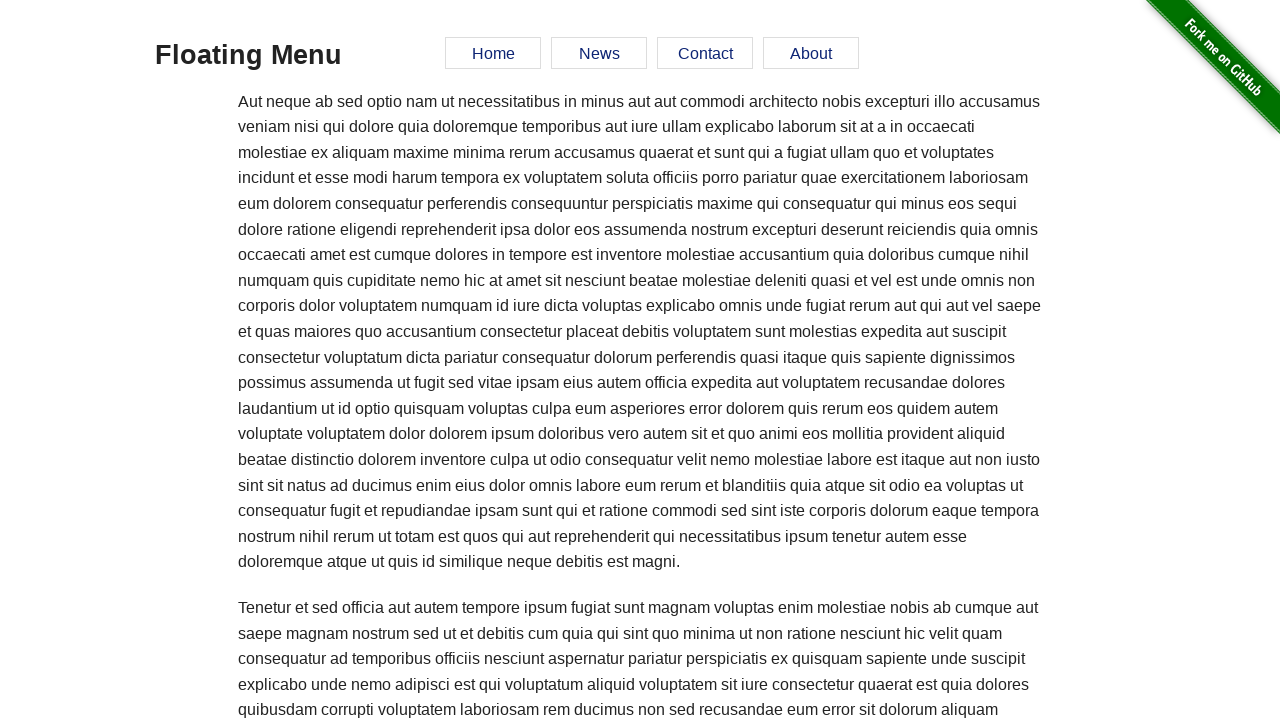

Overview paragraph element loaded and is visible
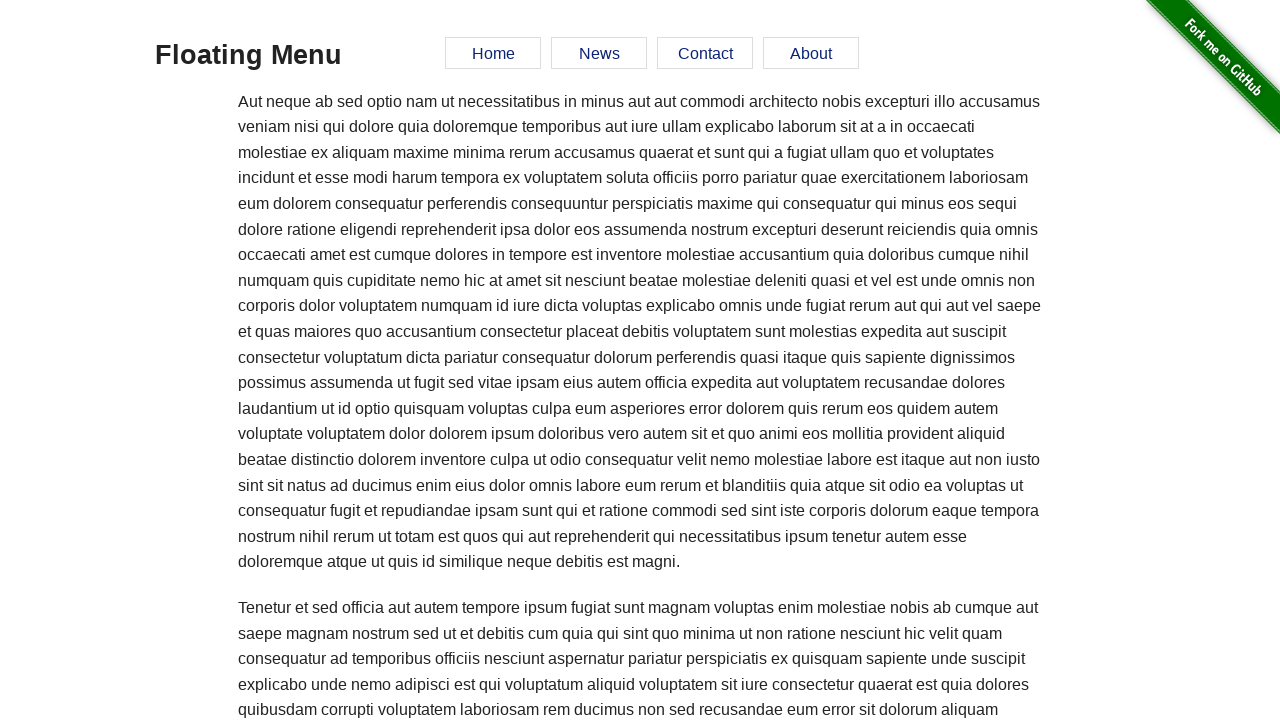

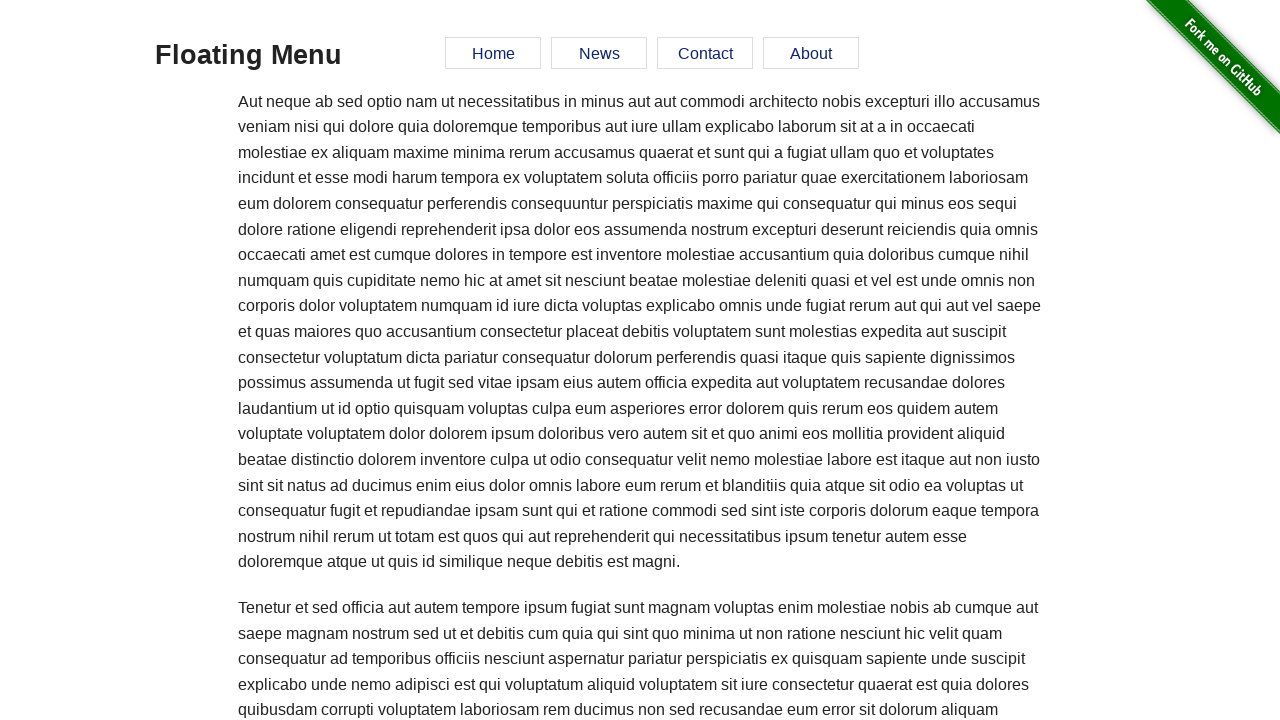